Tests drag and drop functionality on the jQuery UI droppable demo page by dragging an element and dropping it onto a target area within an iframe

Starting URL: https://jqueryui.com/droppable

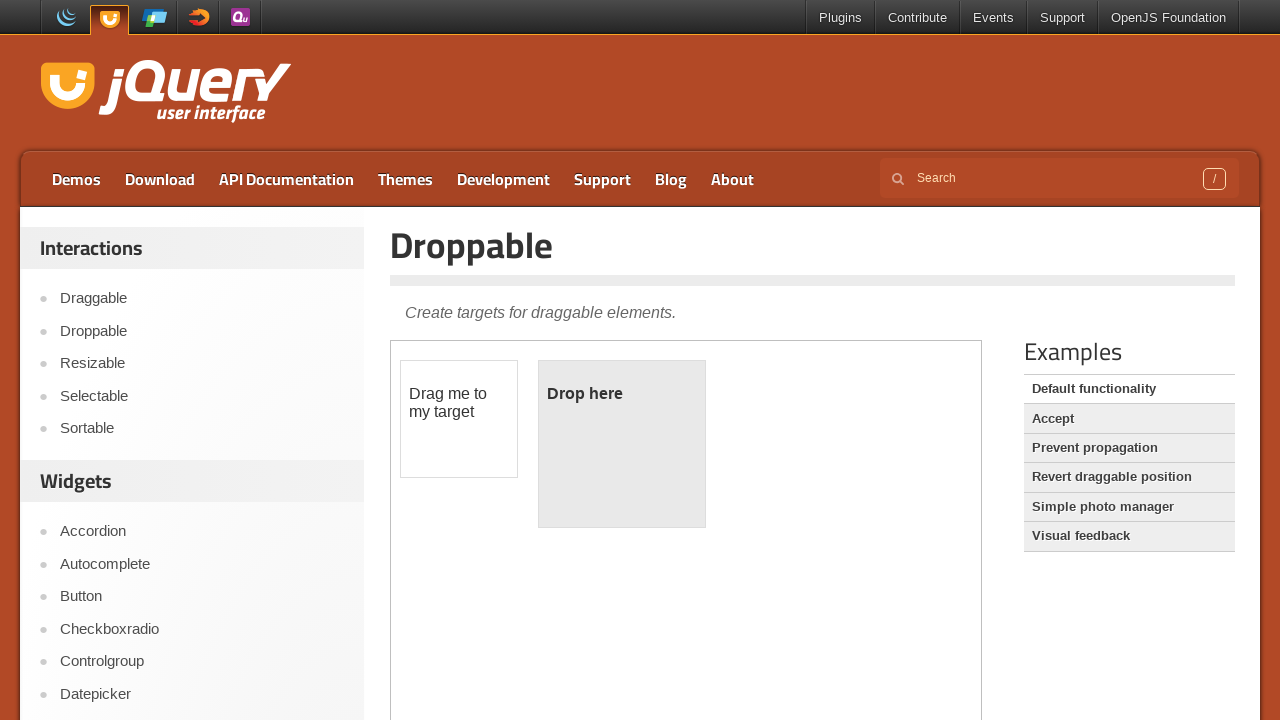

Located the demo iframe on the jQuery UI droppable page
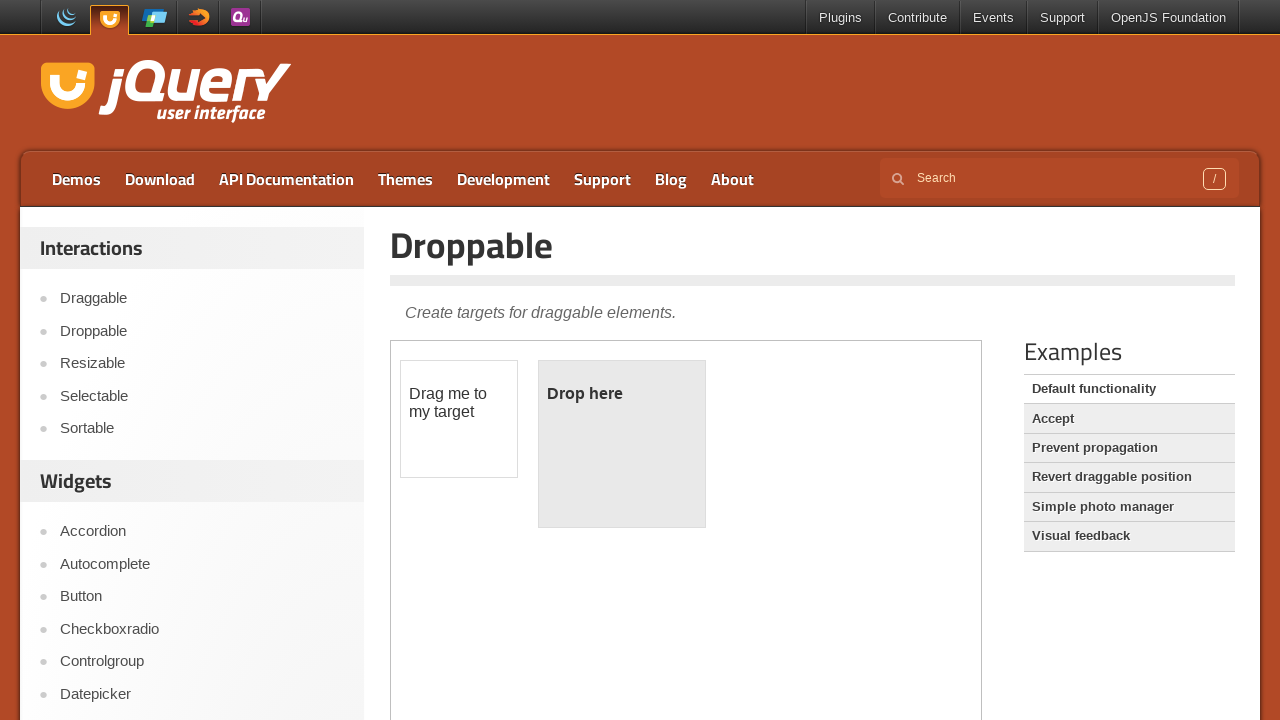

Located the draggable element with ID 'draggable'
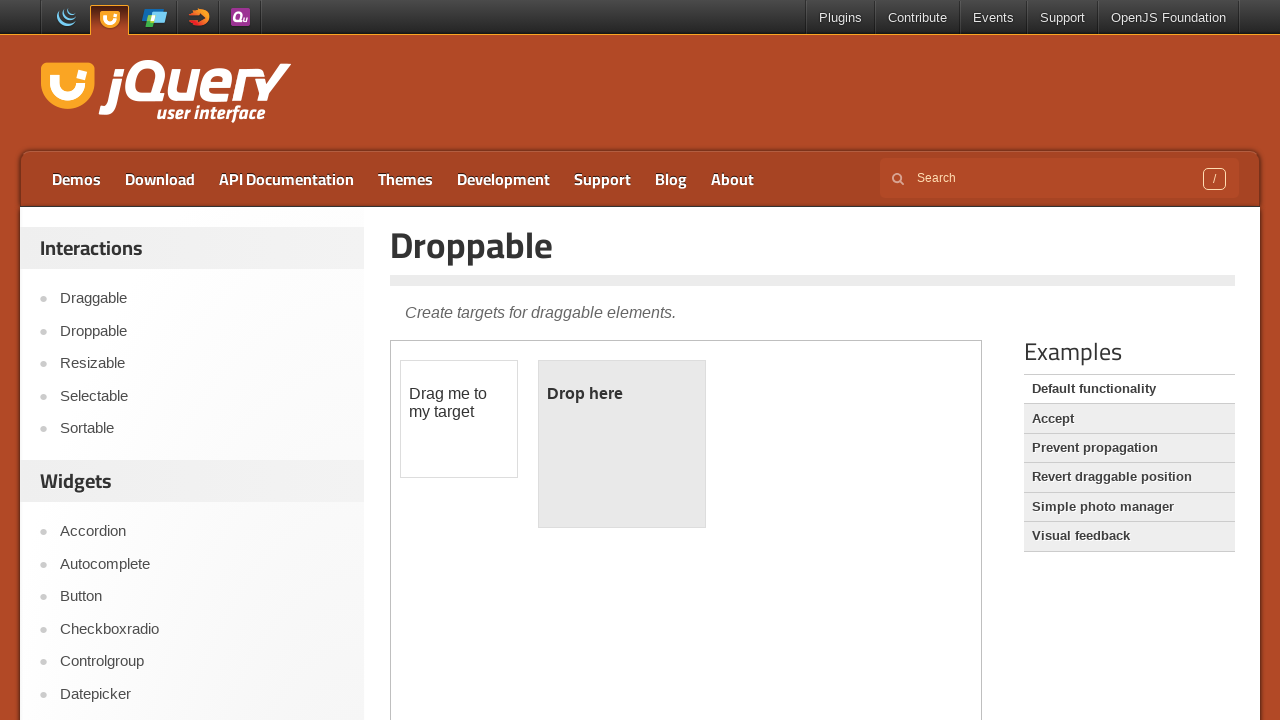

Located the droppable target element with ID 'droppable'
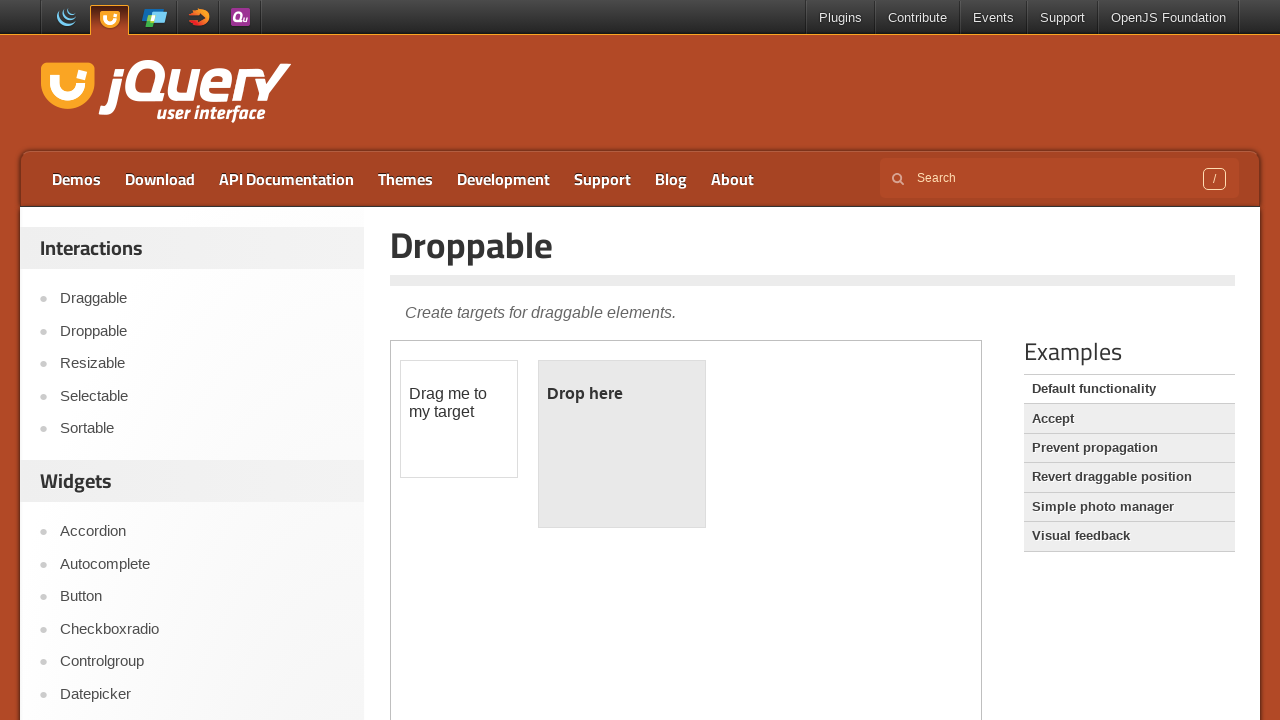

Dragged the draggable element and dropped it onto the droppable target area at (622, 444)
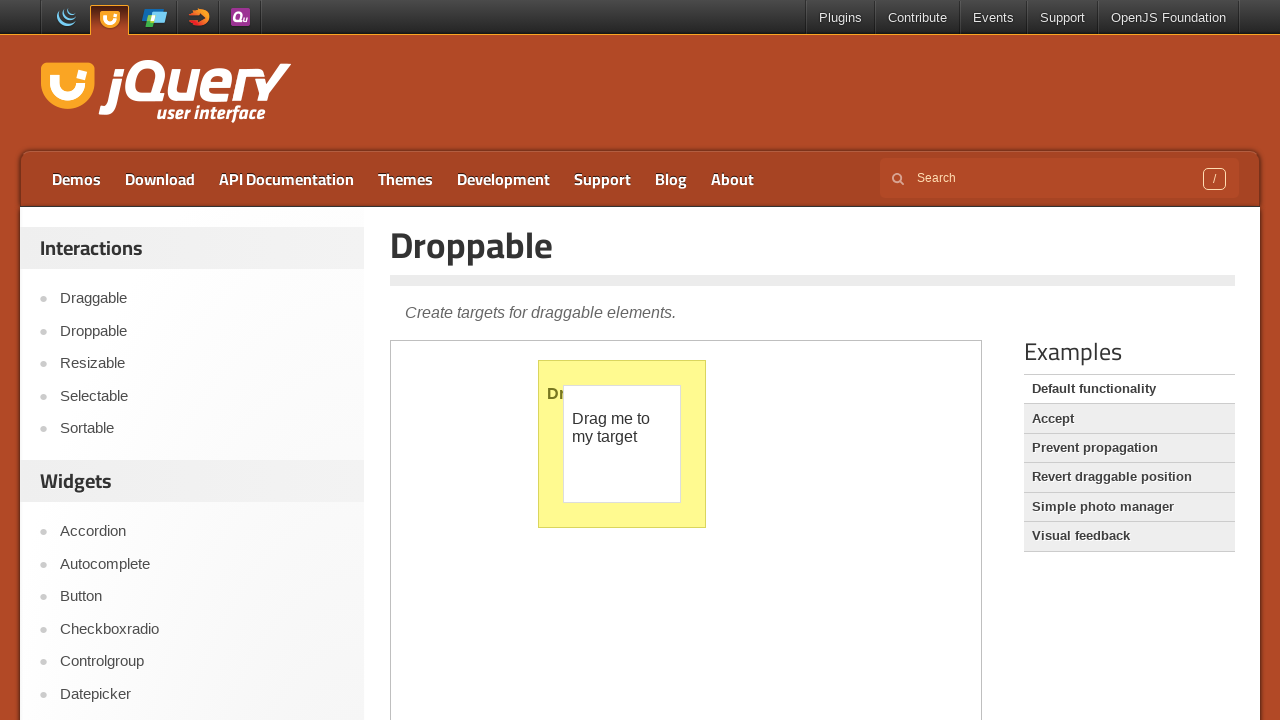

Verified that the drop was successful by confirming the droppable element now displays 'Dropped!' text
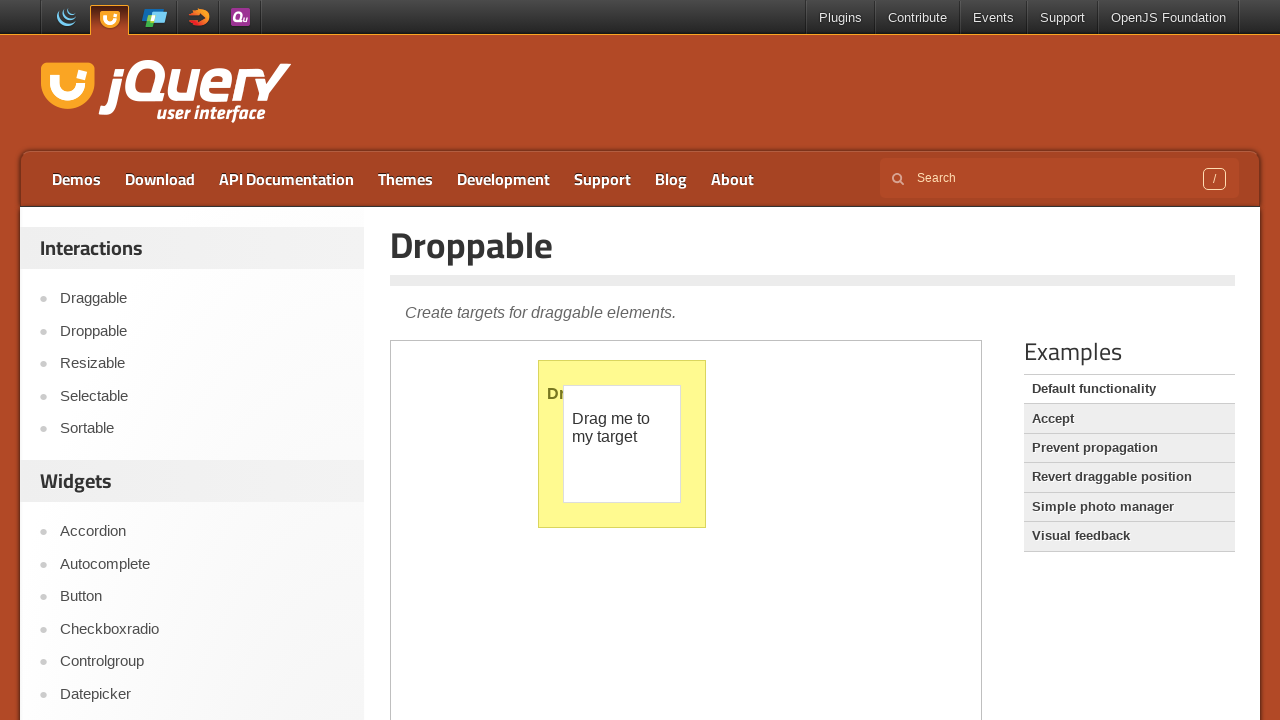

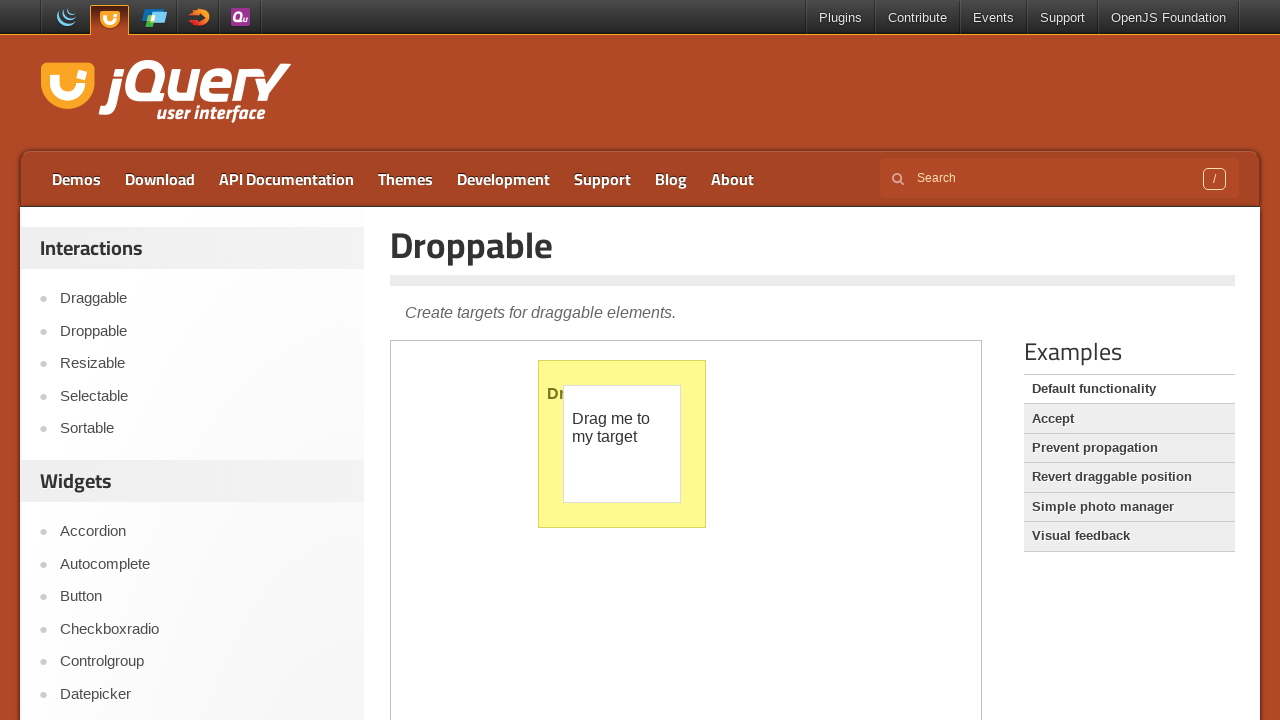